Tests file download functionality by clicking on a ZIP file download link and verifying the download completes

Starting URL: https://omayo.blogspot.com/p/page7.html

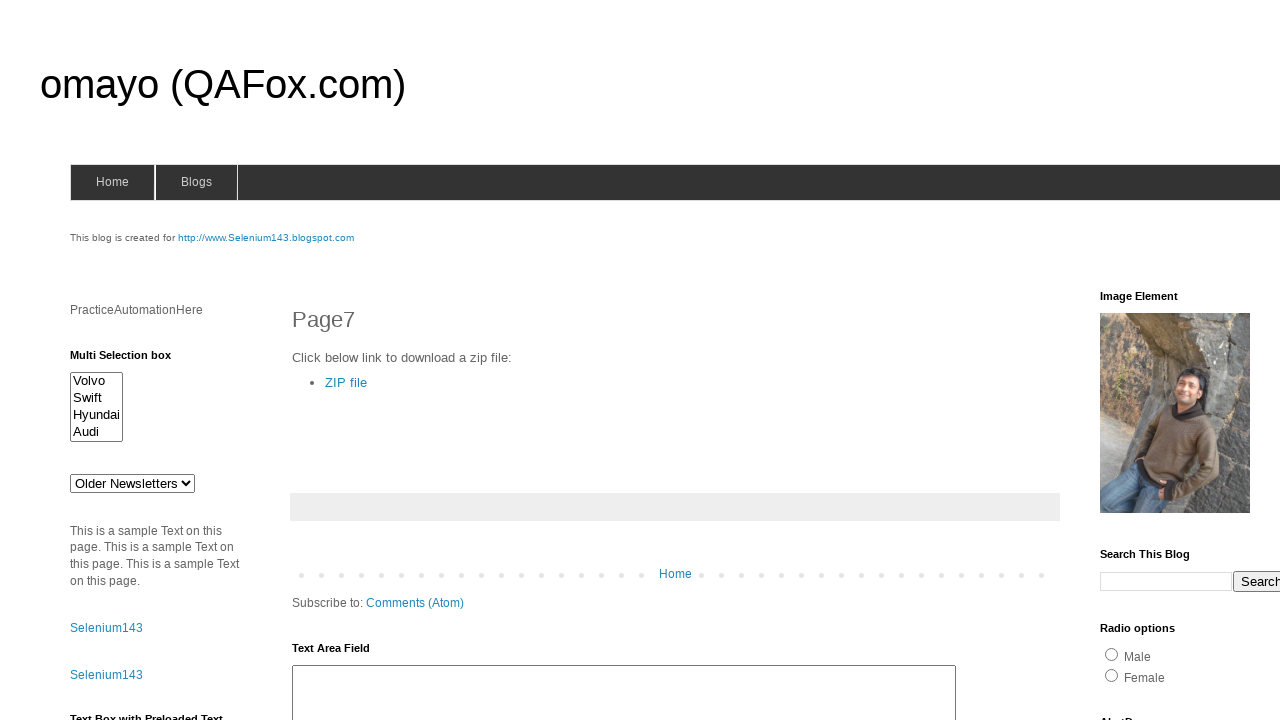

Clicked ZIP file download link at (346, 382) on text=ZIP file
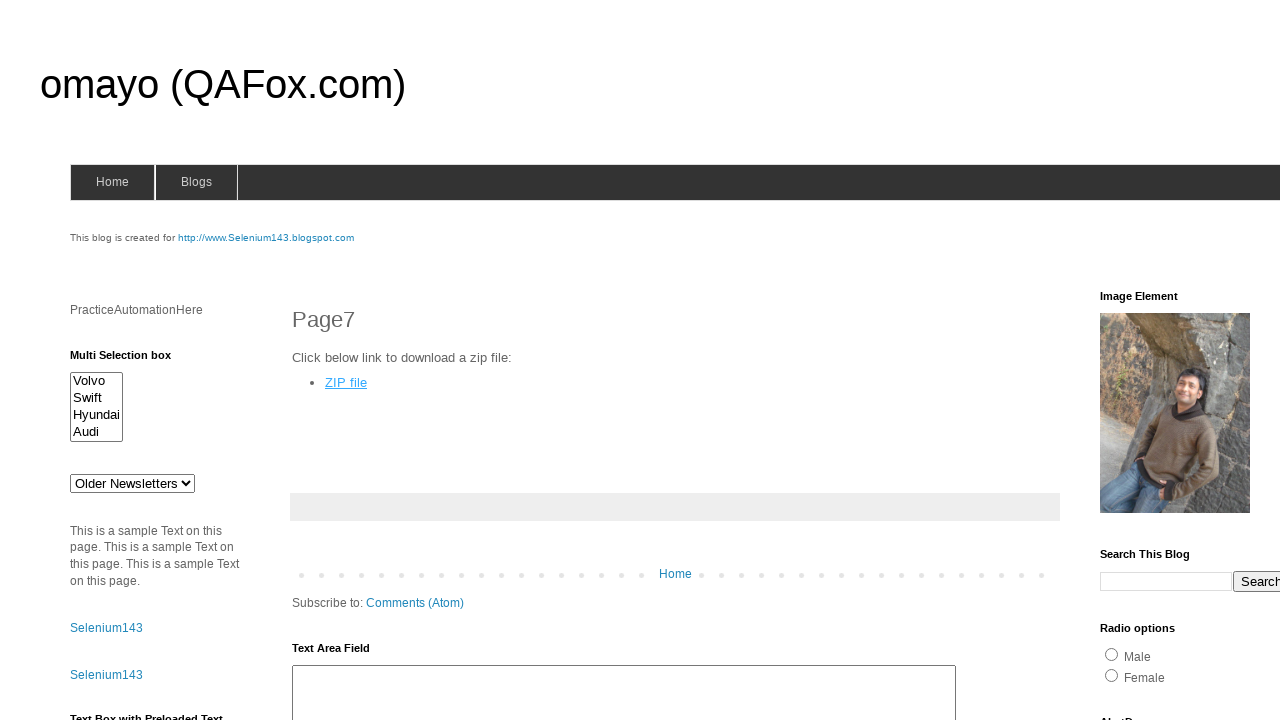

Download completed and file object obtained
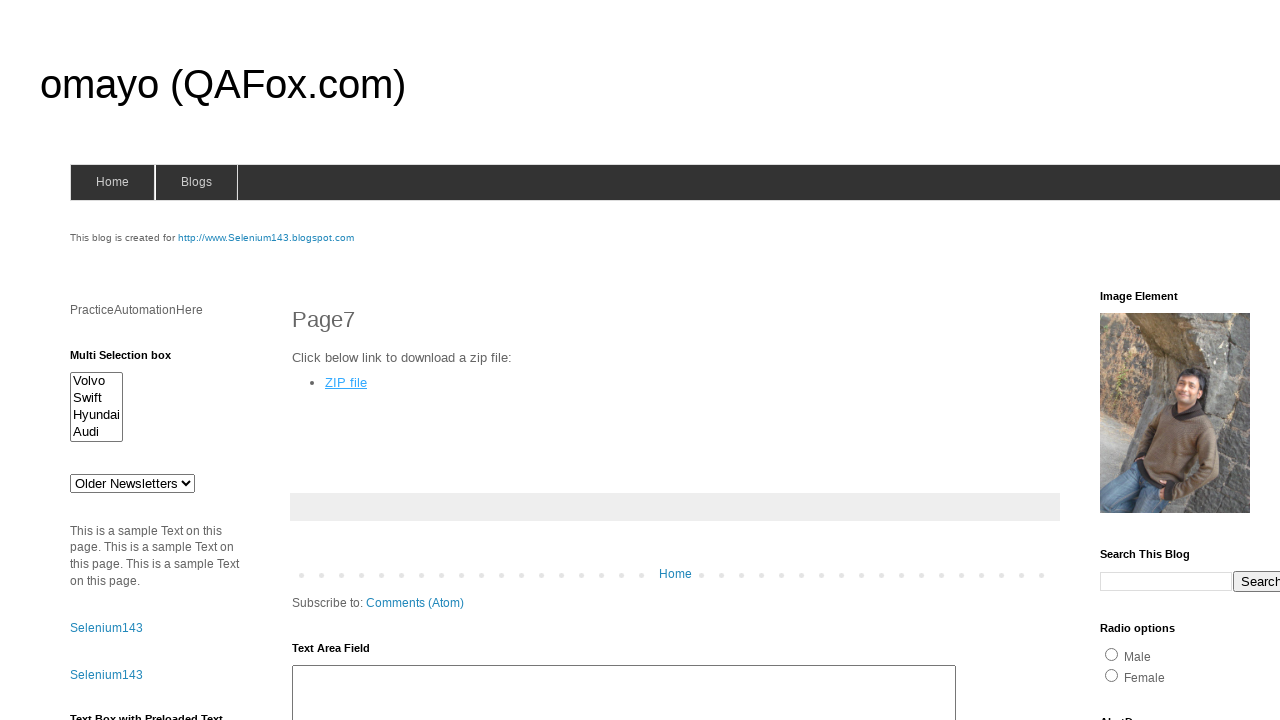

Verified download file path
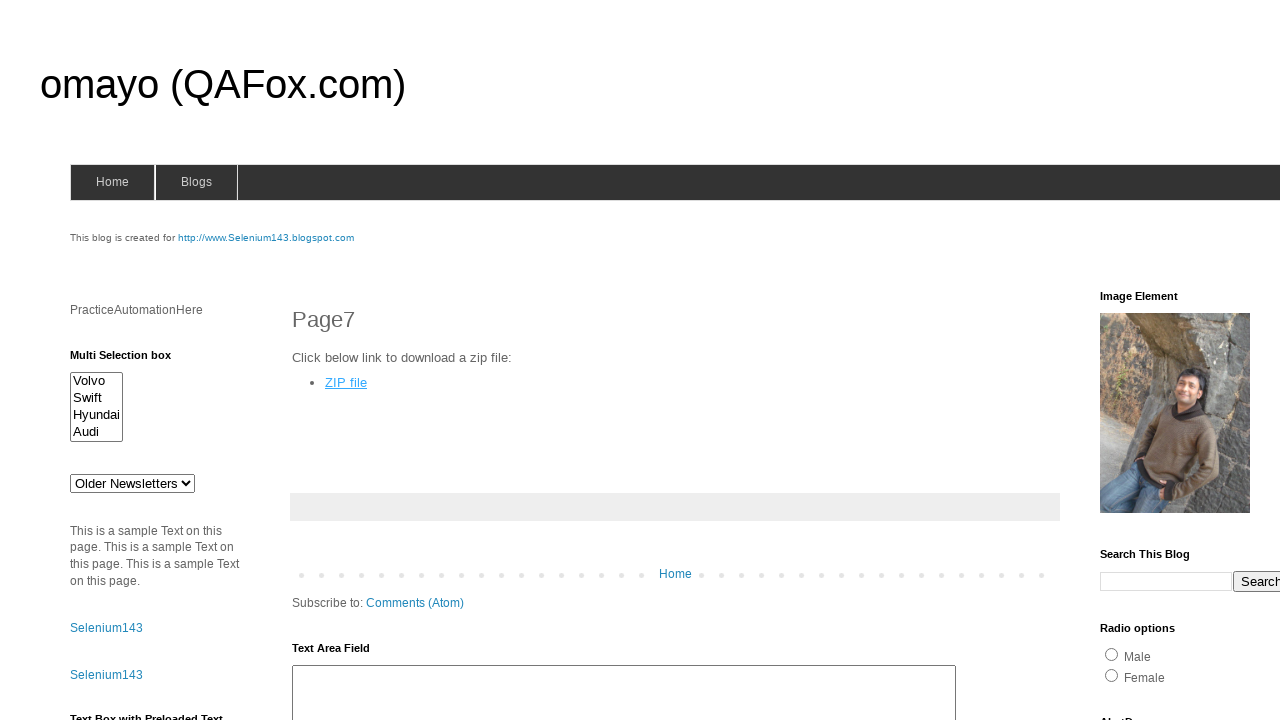

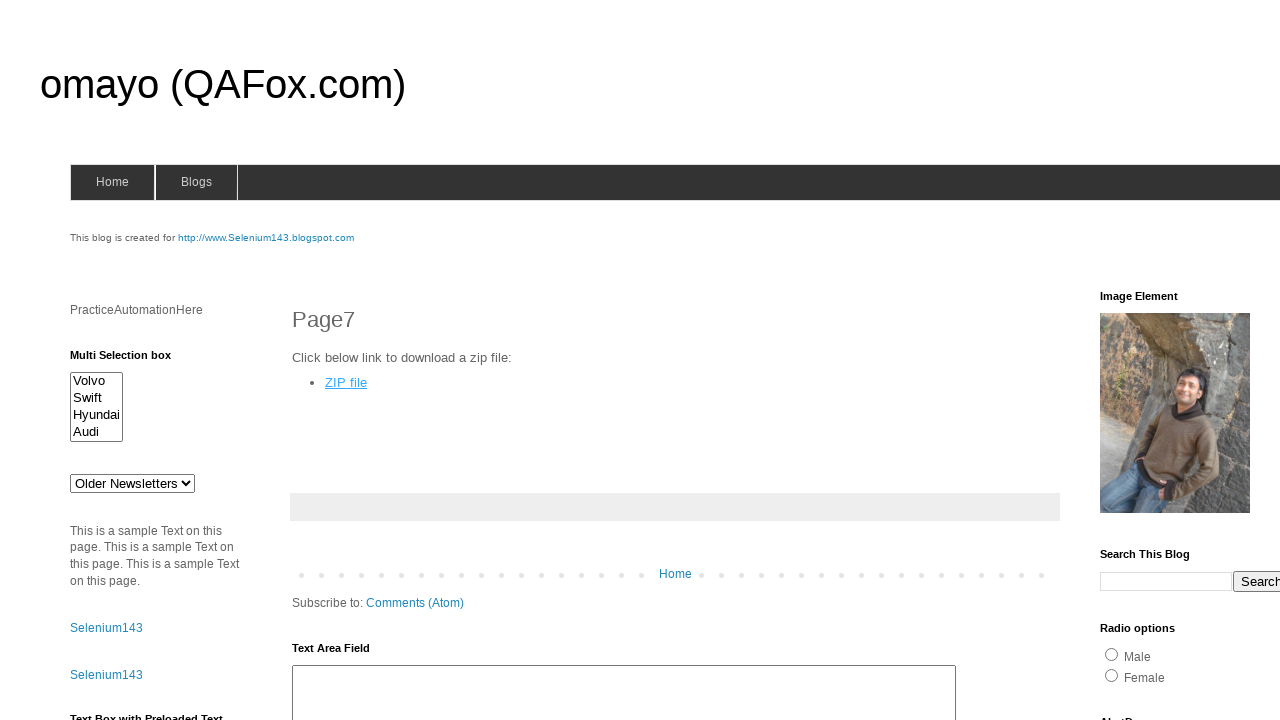